Tests double-click functionality on jQuery API documentation page by double-clicking a blue square element within an iframe, verifying color change, and performing various scroll operations

Starting URL: https://api.jquery.com/dblclick/

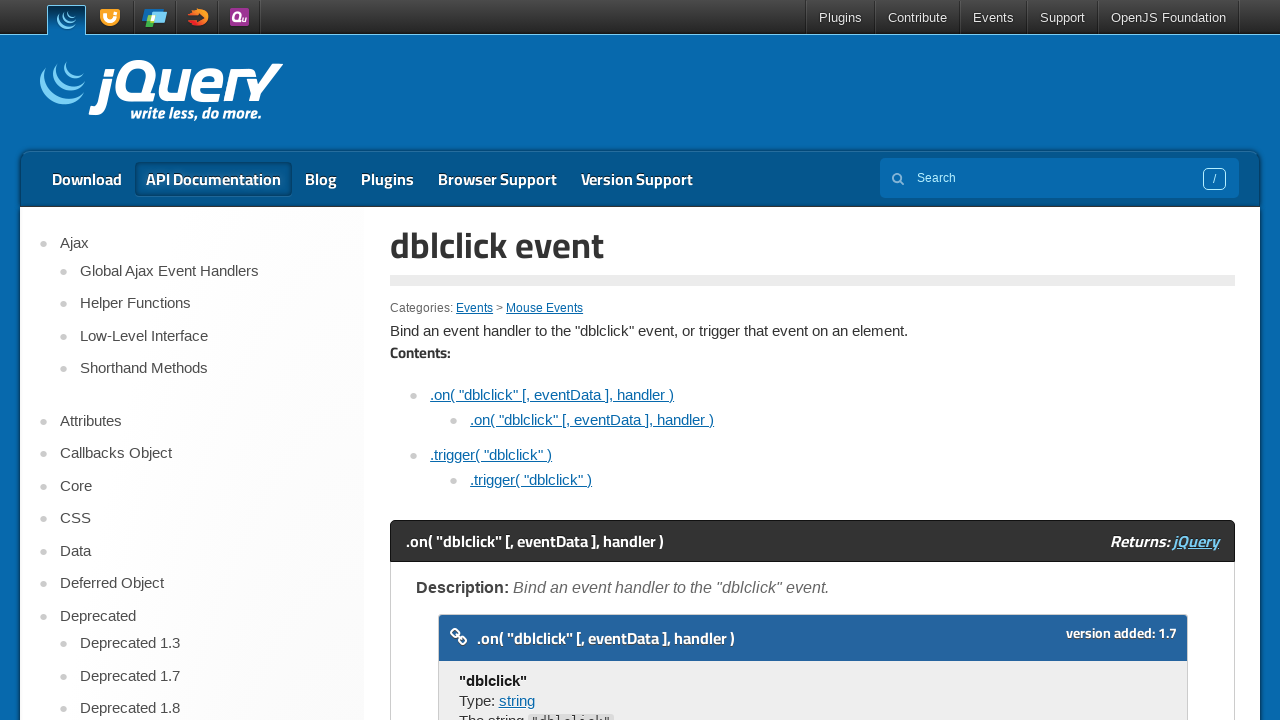

Located iframe containing demo
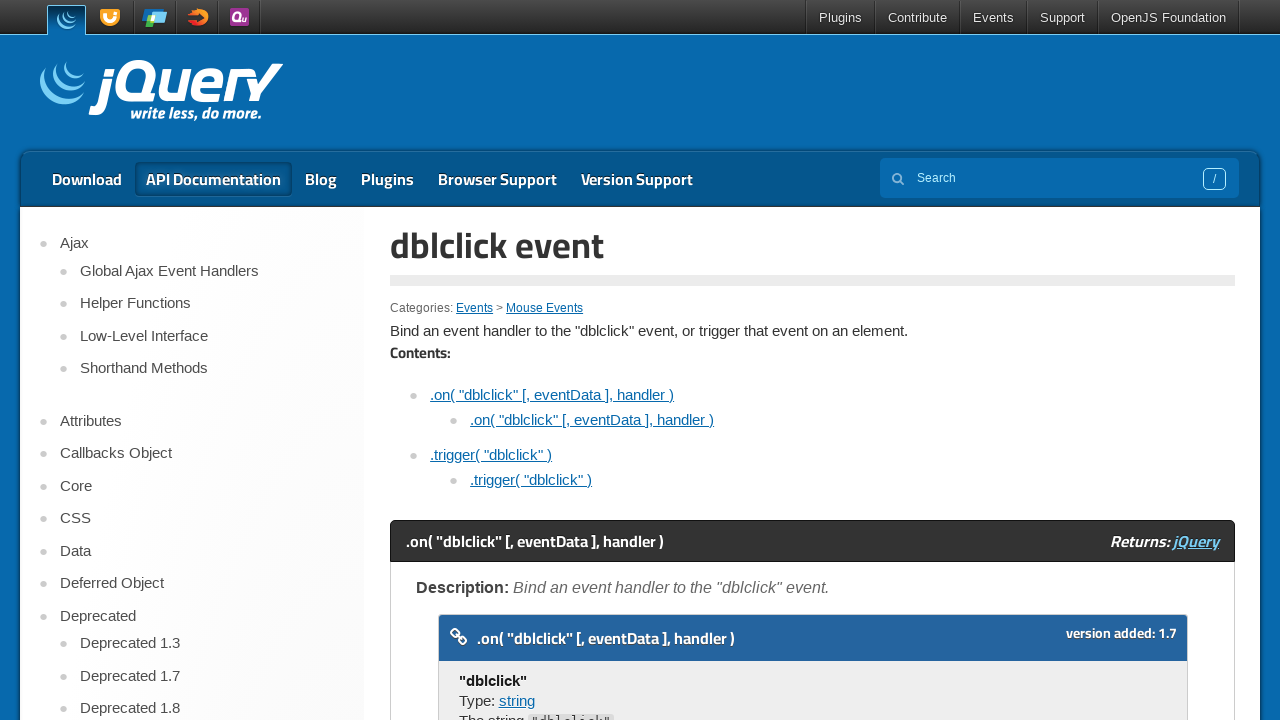

Located blue square element in iframe
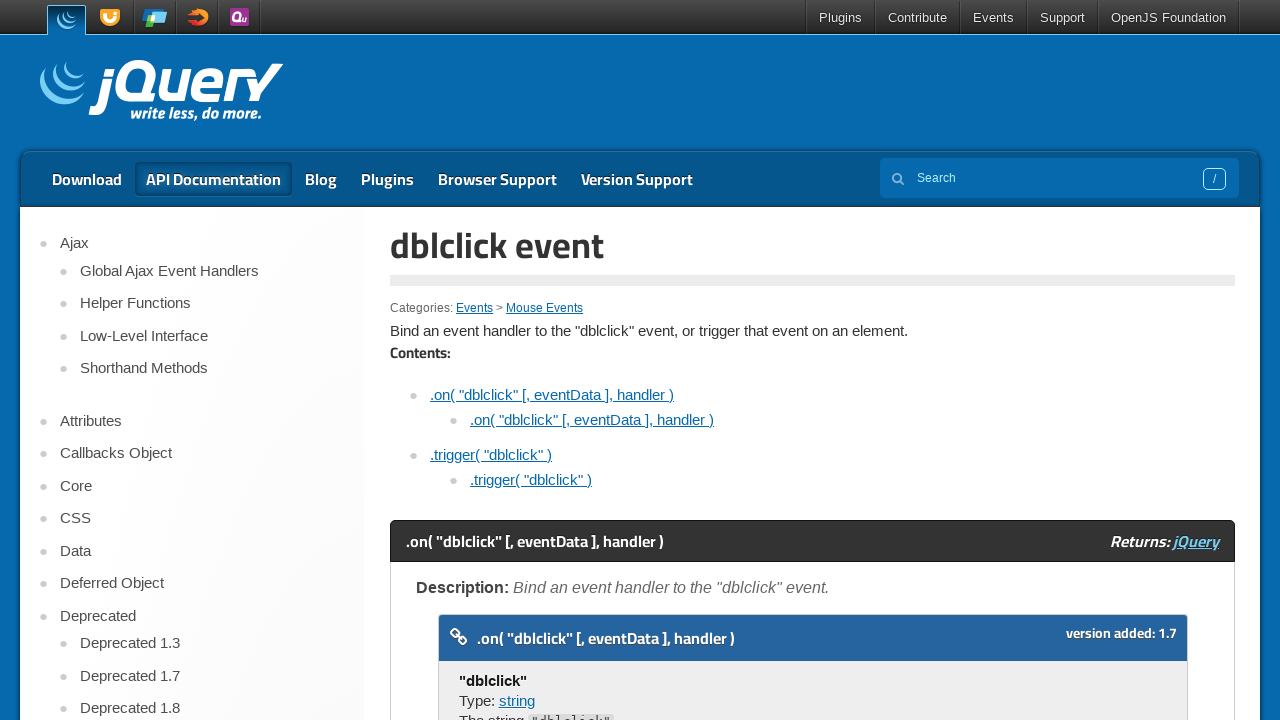

Scrolled blue square element into view
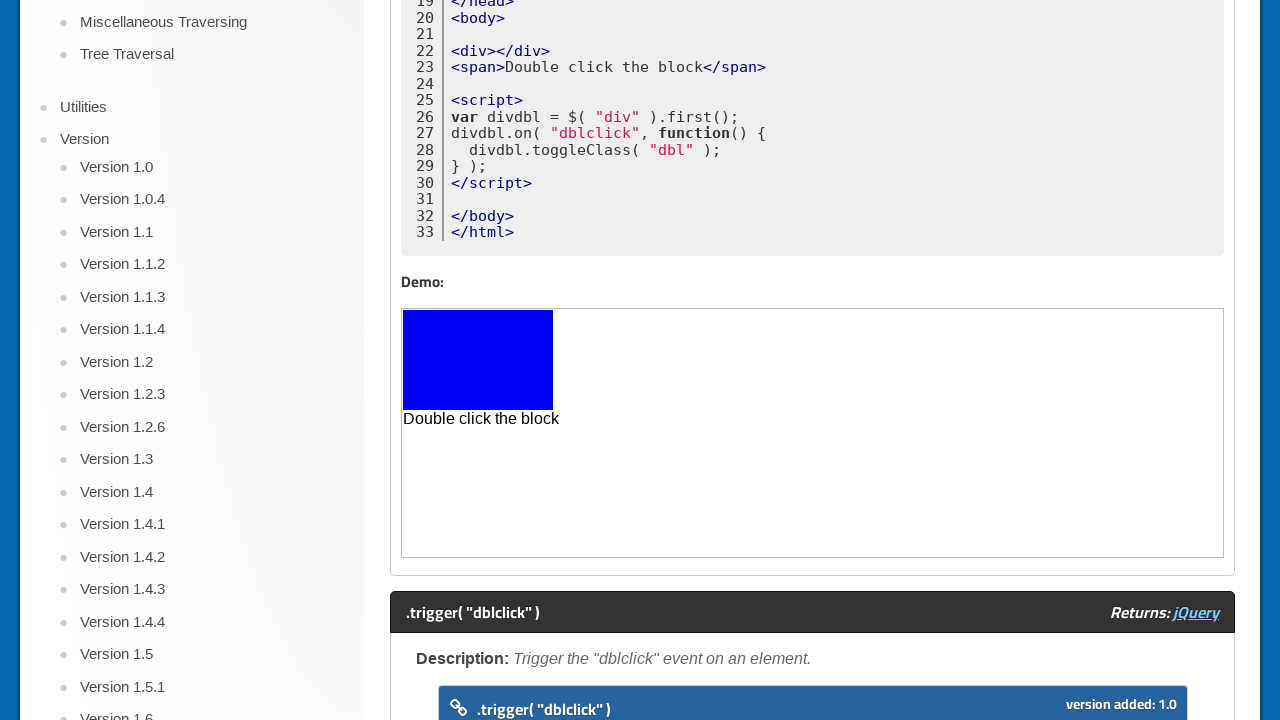

Retrieved initial background color: rgb(0, 0, 255)
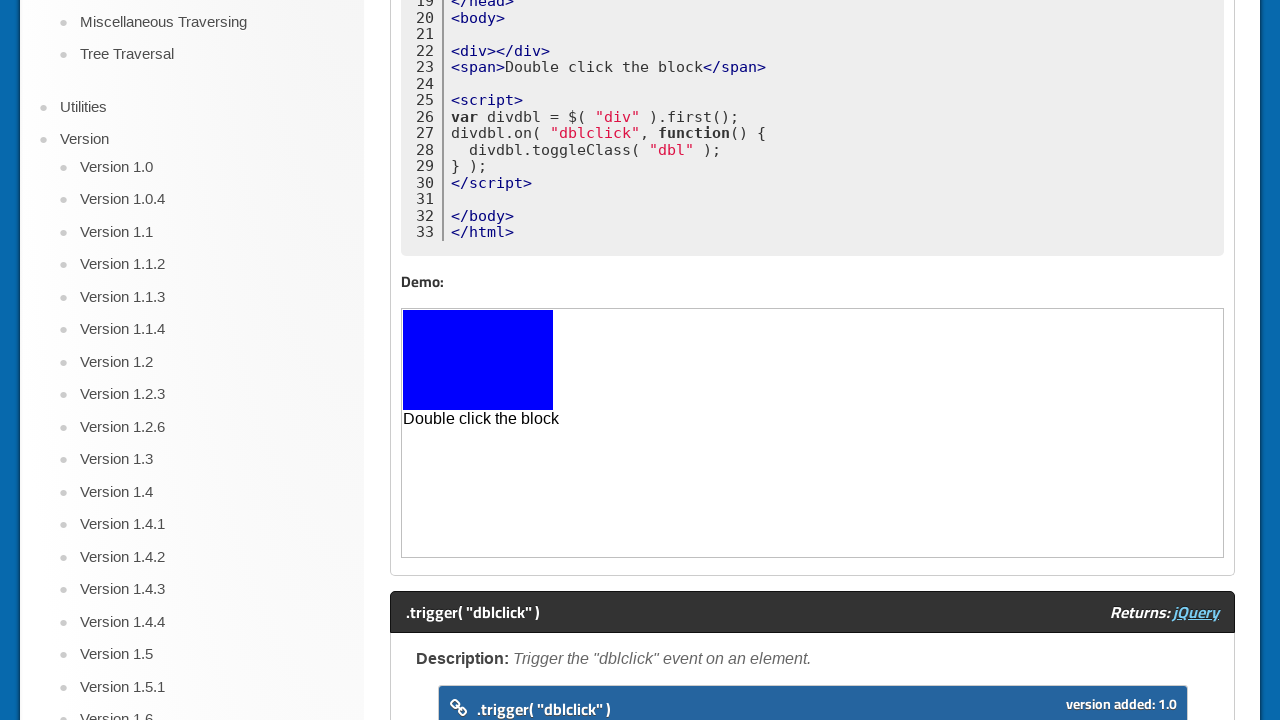

Double-clicked blue square element at (478, 360) on iframe >> nth=0 >> internal:control=enter-frame >> body > div
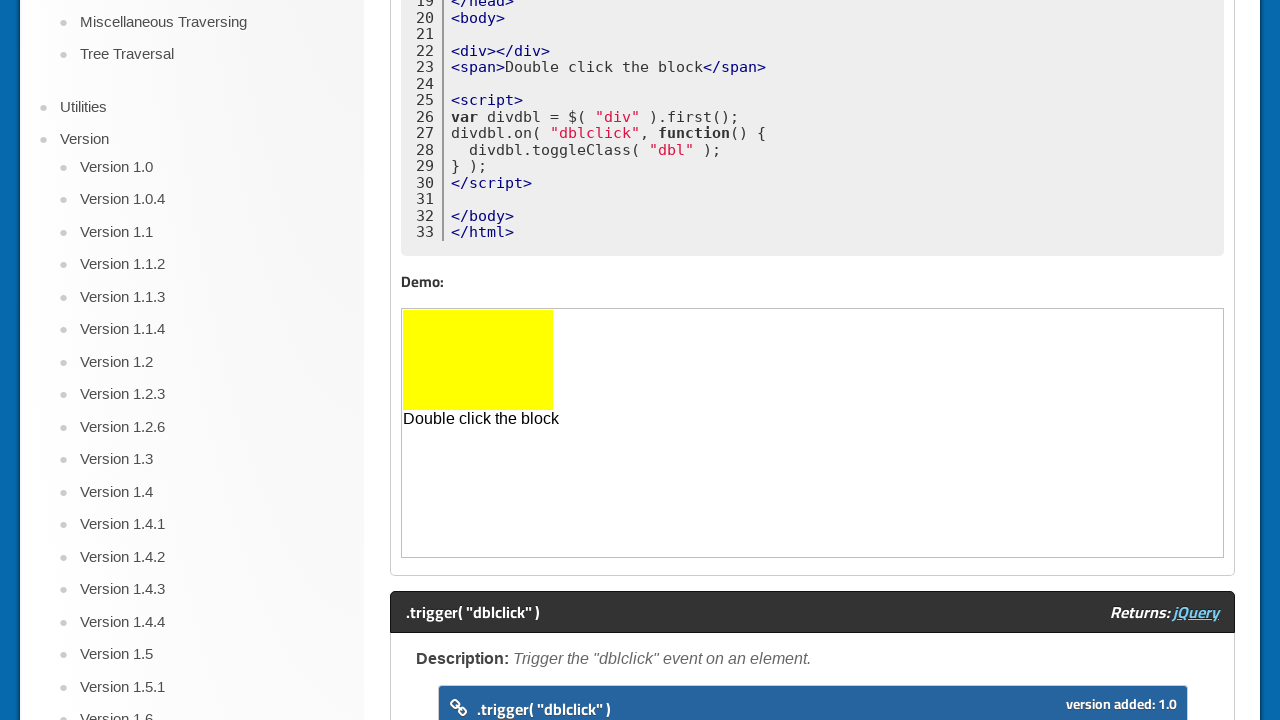

Retrieved changed background color: rgb(255, 255, 0)
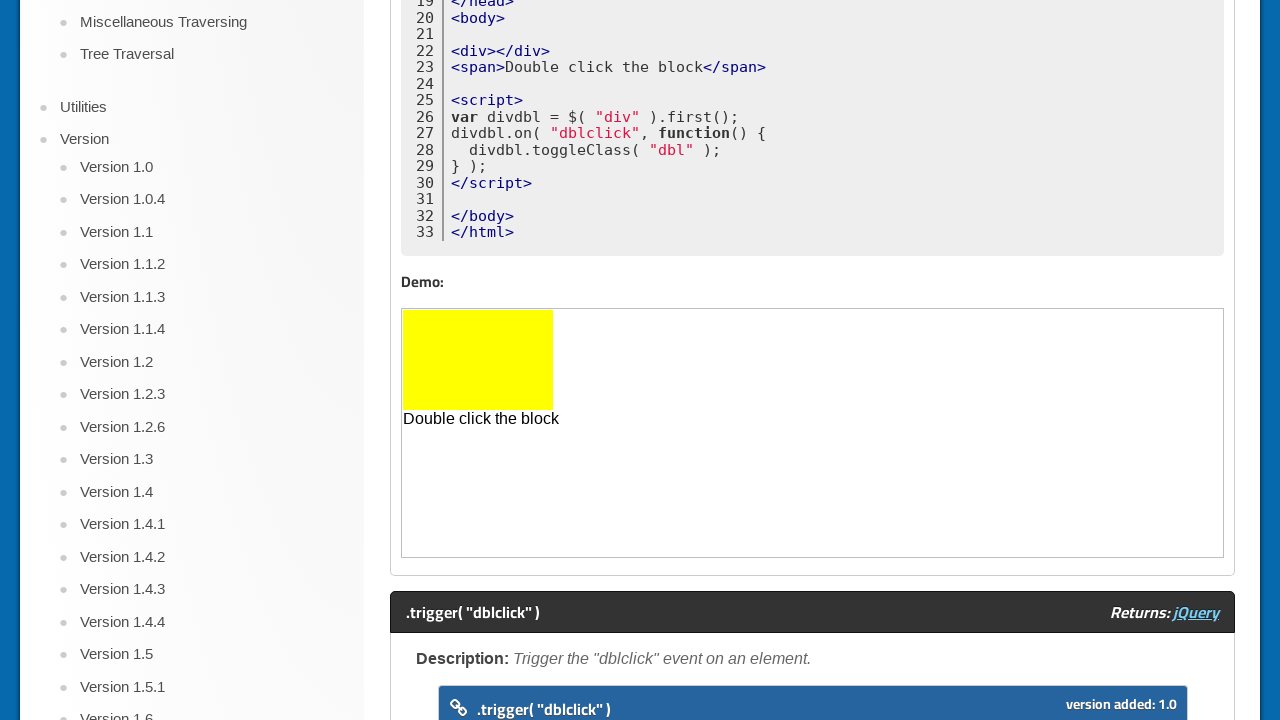

Scrolled page to top
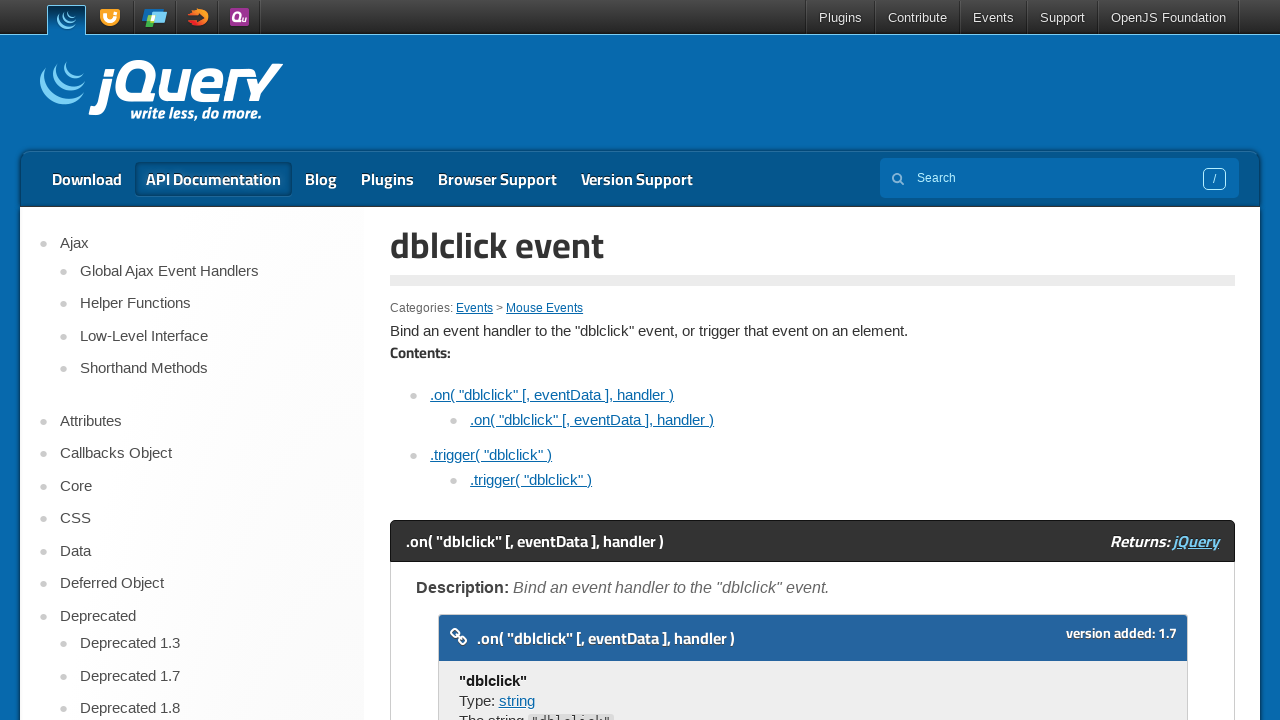

Filled search box with text 'JavascriptExecutor çogğgğgğ iyi' on input[name='s']
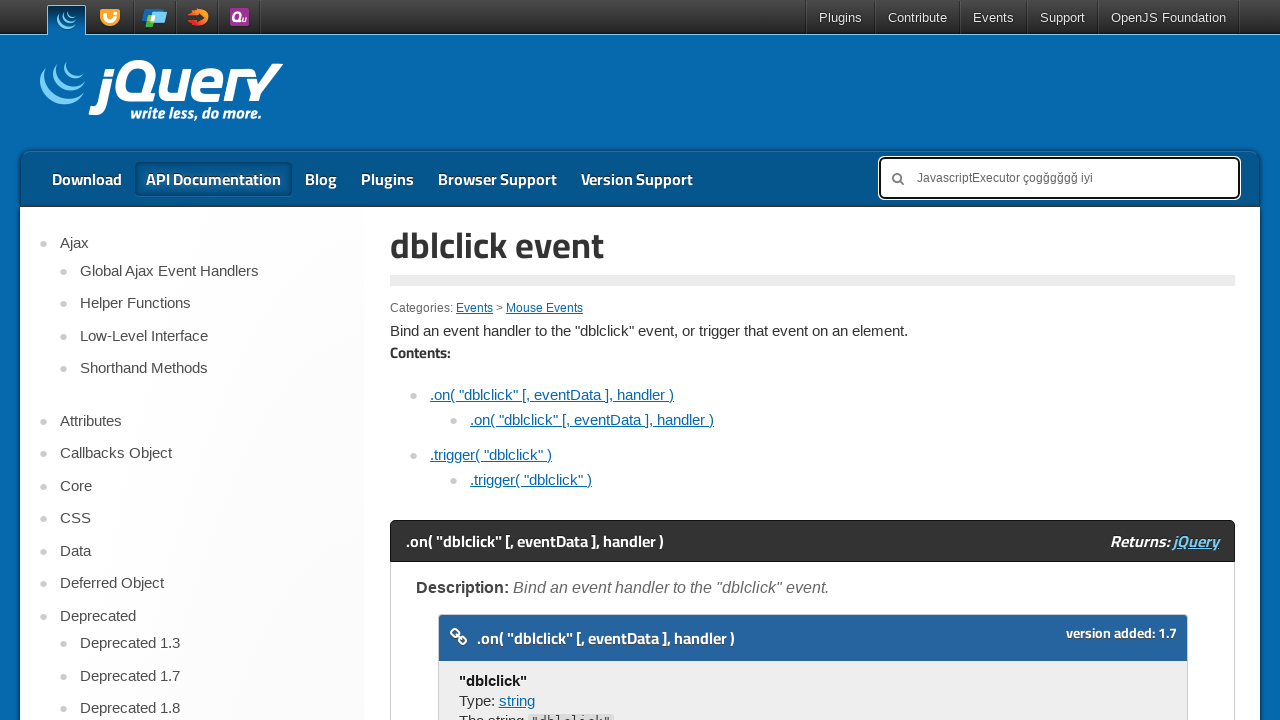

Scrolled page to bottom
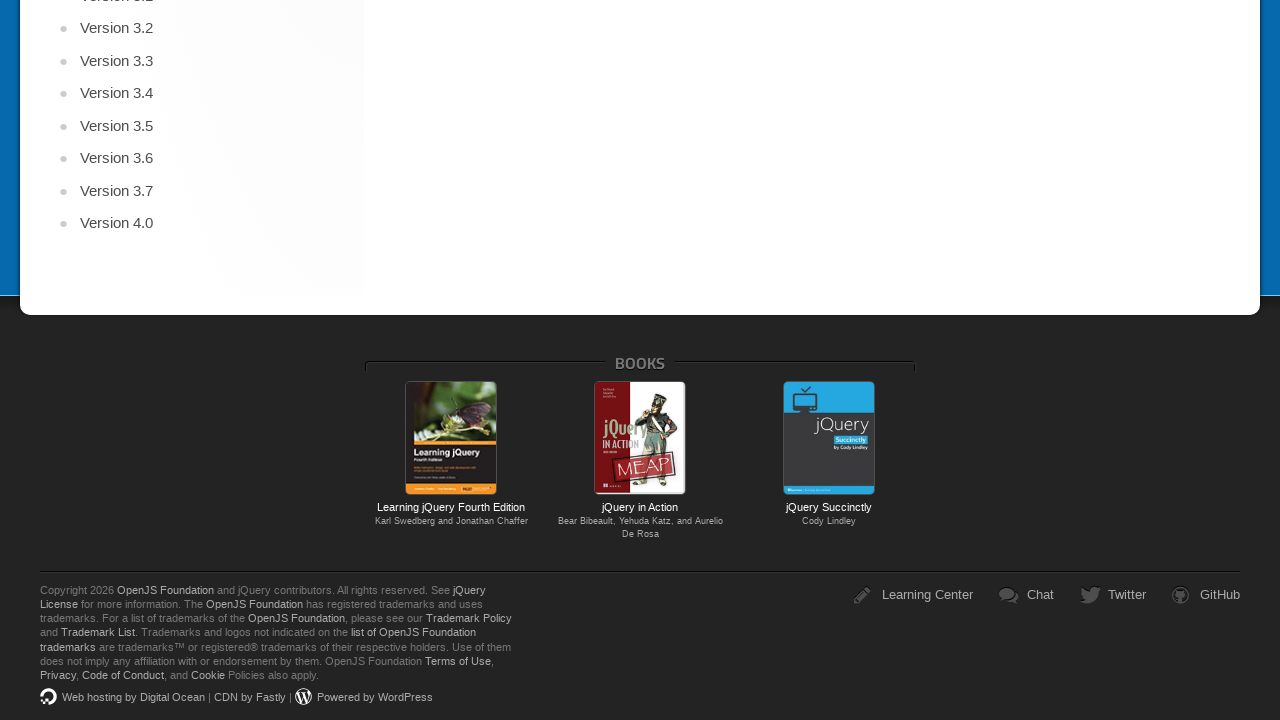

Clicked third book image at (640, 438) on (//img[contains(text(),'')])[3]
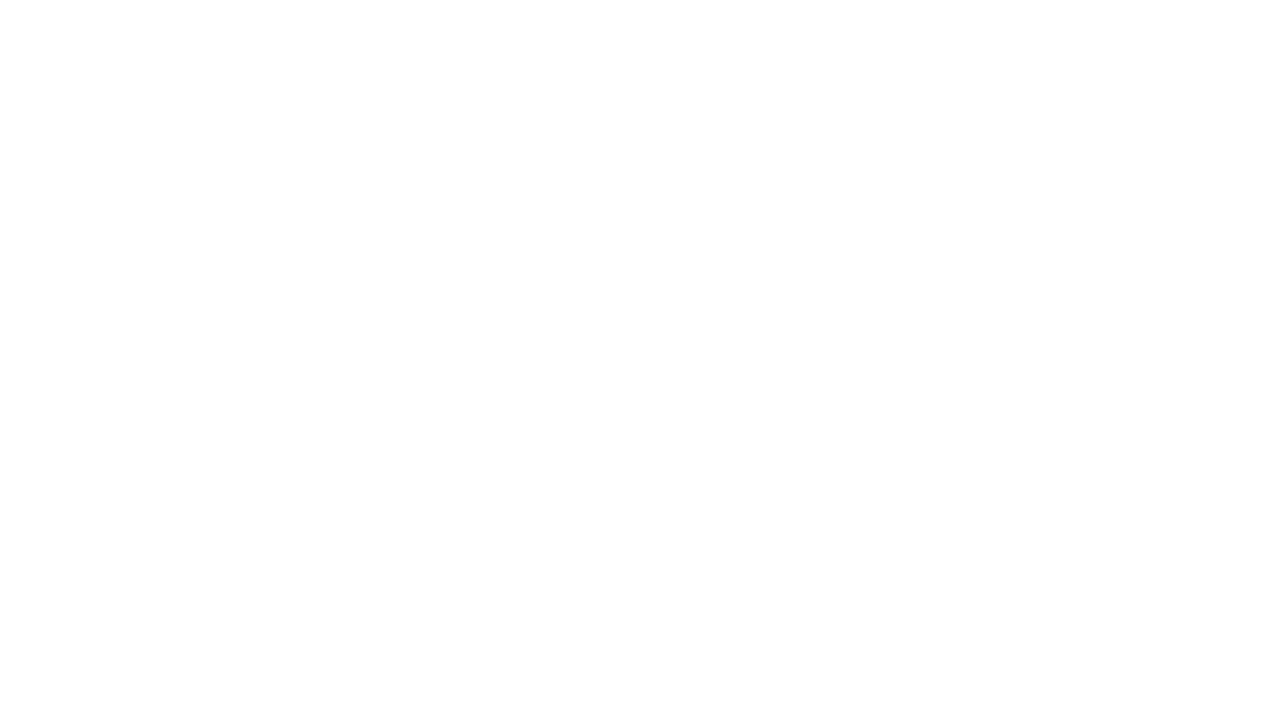

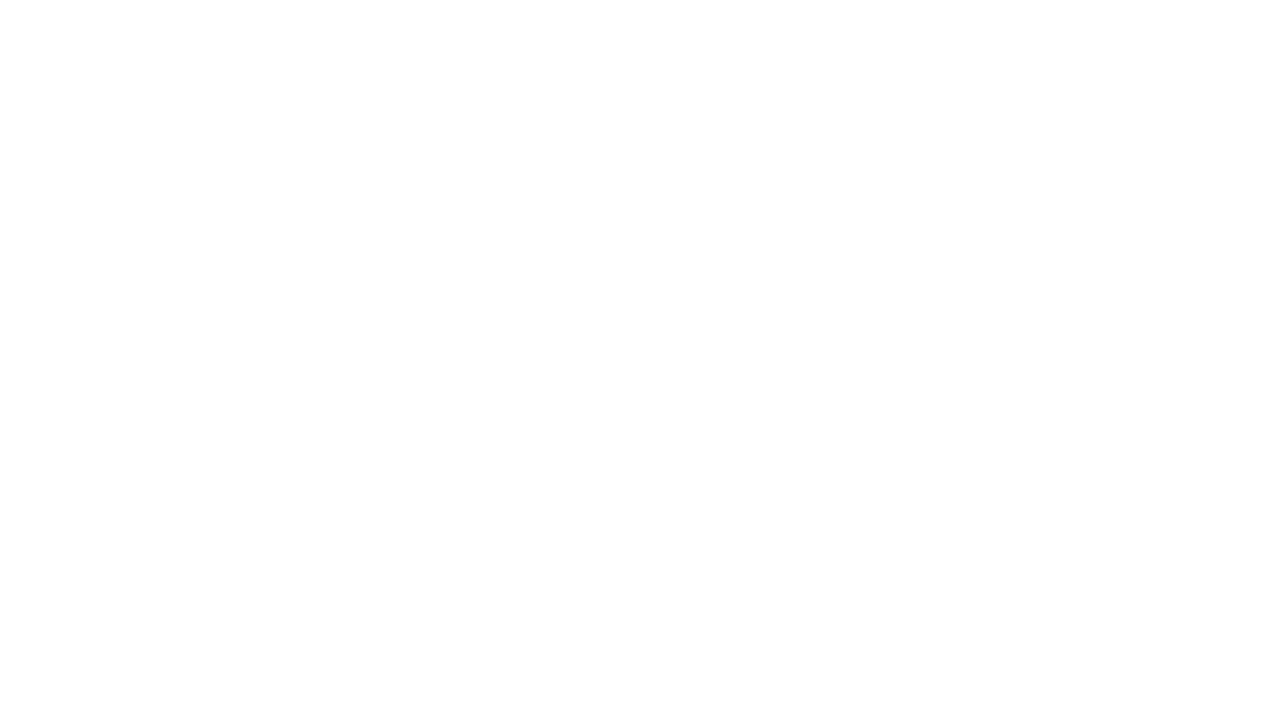